Tests autocomplete/dropdown selection functionality by clicking to open a dropdown menu and selecting the "AWS" option from the list of items.

Starting URL: https://leafground.com/select.xhtml

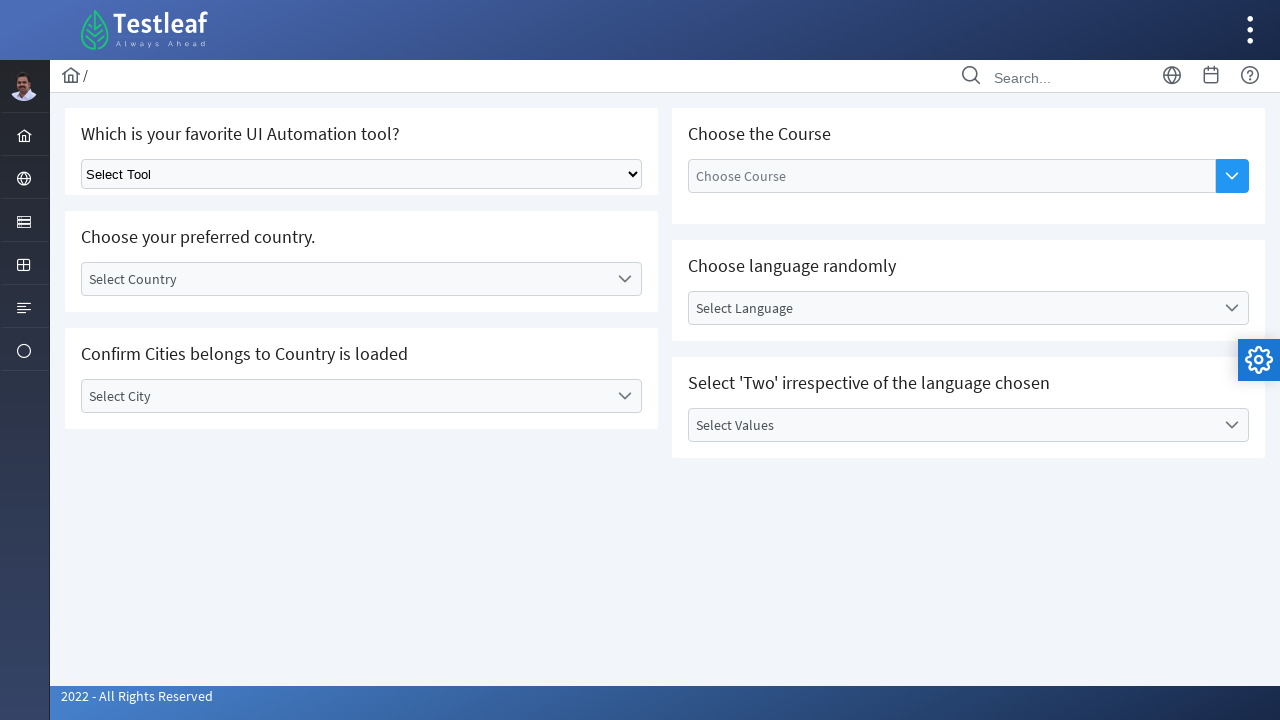

Clicked dropdown button to open autocomplete menu at (1232, 176) on xpath=//*[contains(@role,'button')]
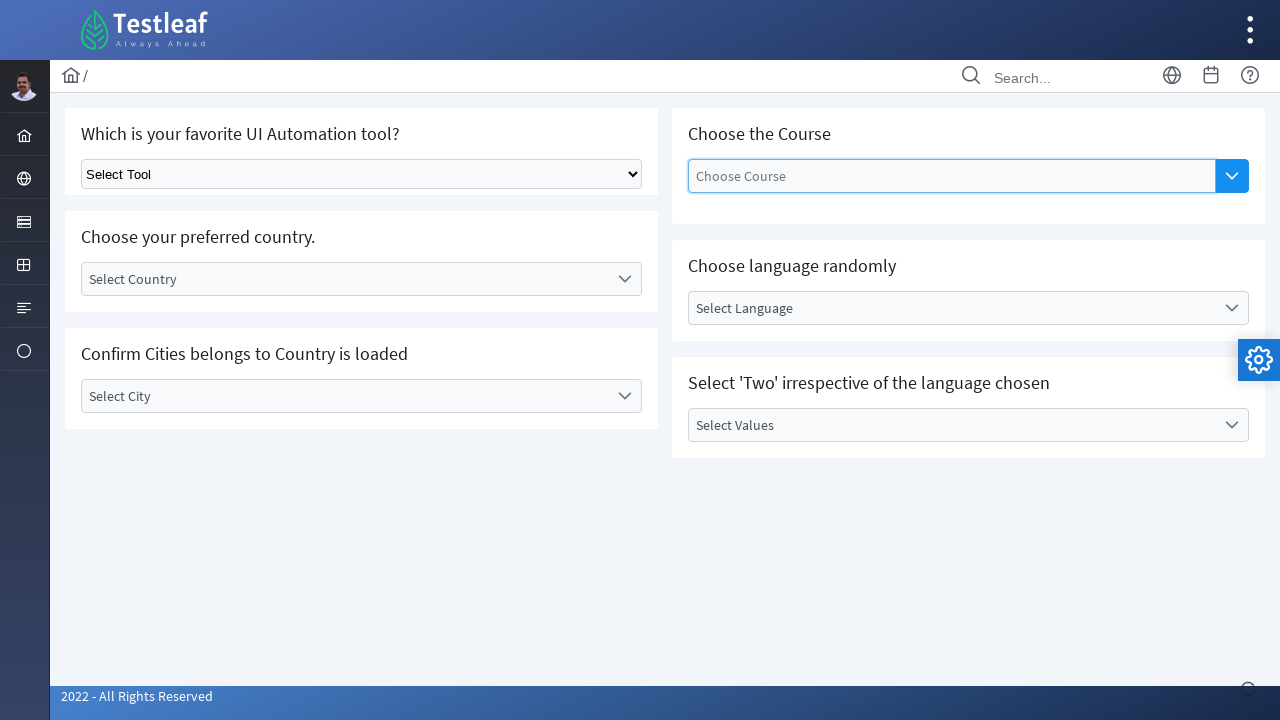

Dropdown options loaded and visible
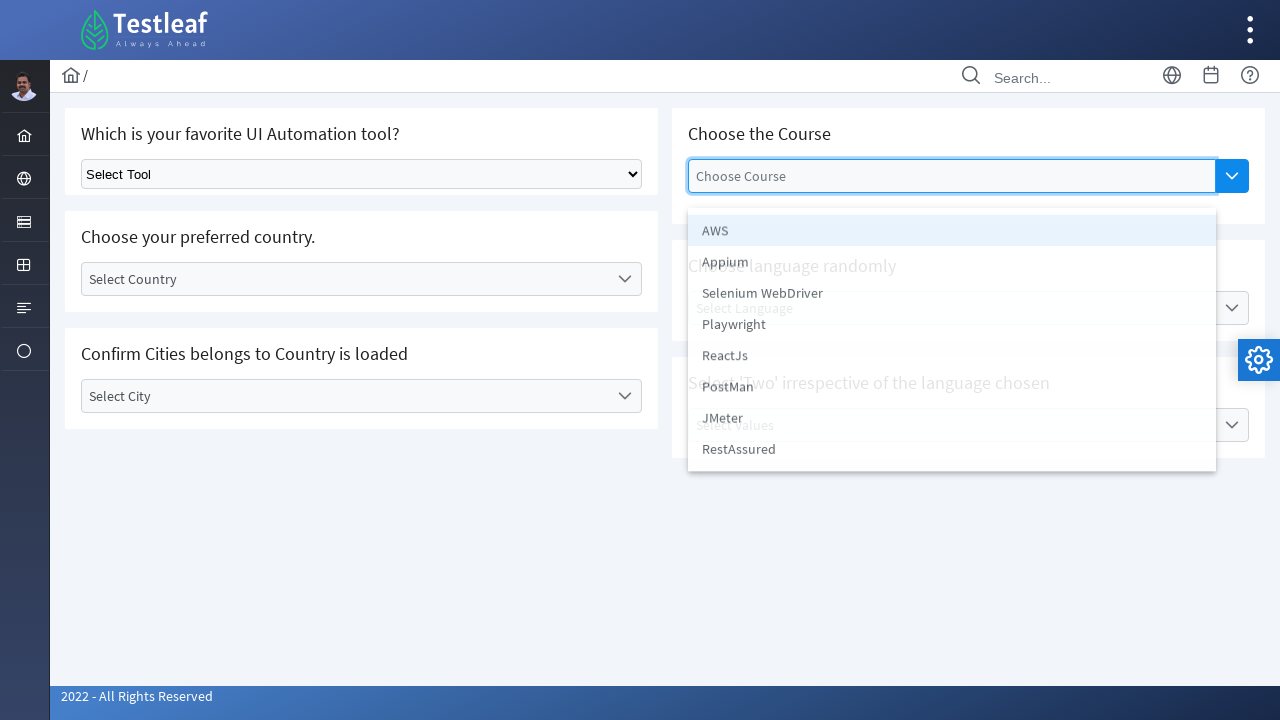

Found 8 items in dropdown list
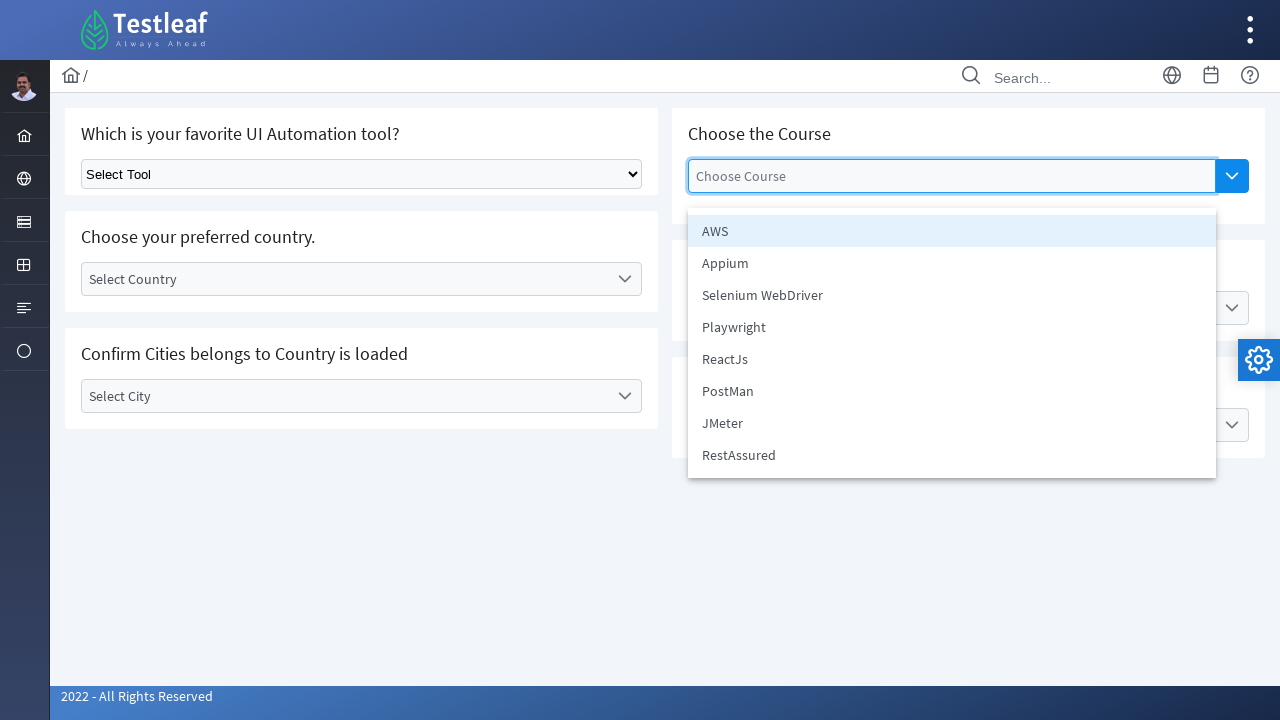

Selected 'AWS' option from dropdown list at (952, 231) on xpath=//*[contains(@role,'listbox')]//*[contains(@class,'ui-widget ui-corner-all
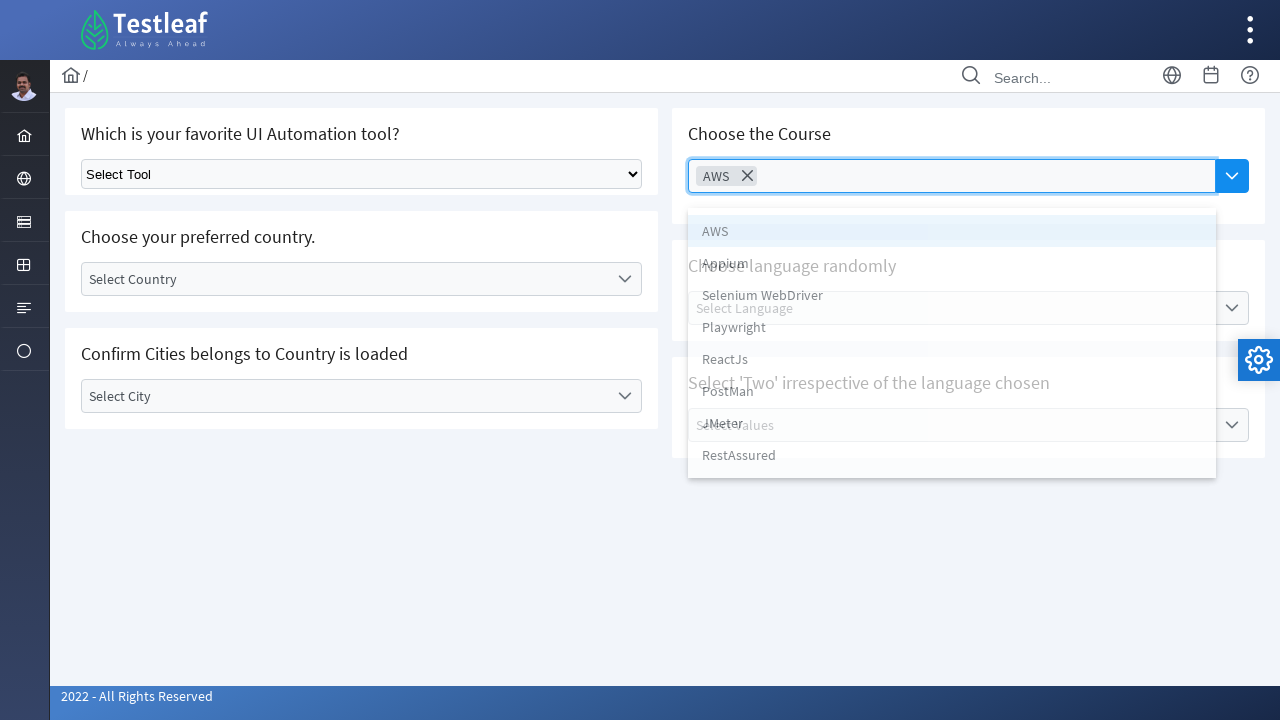

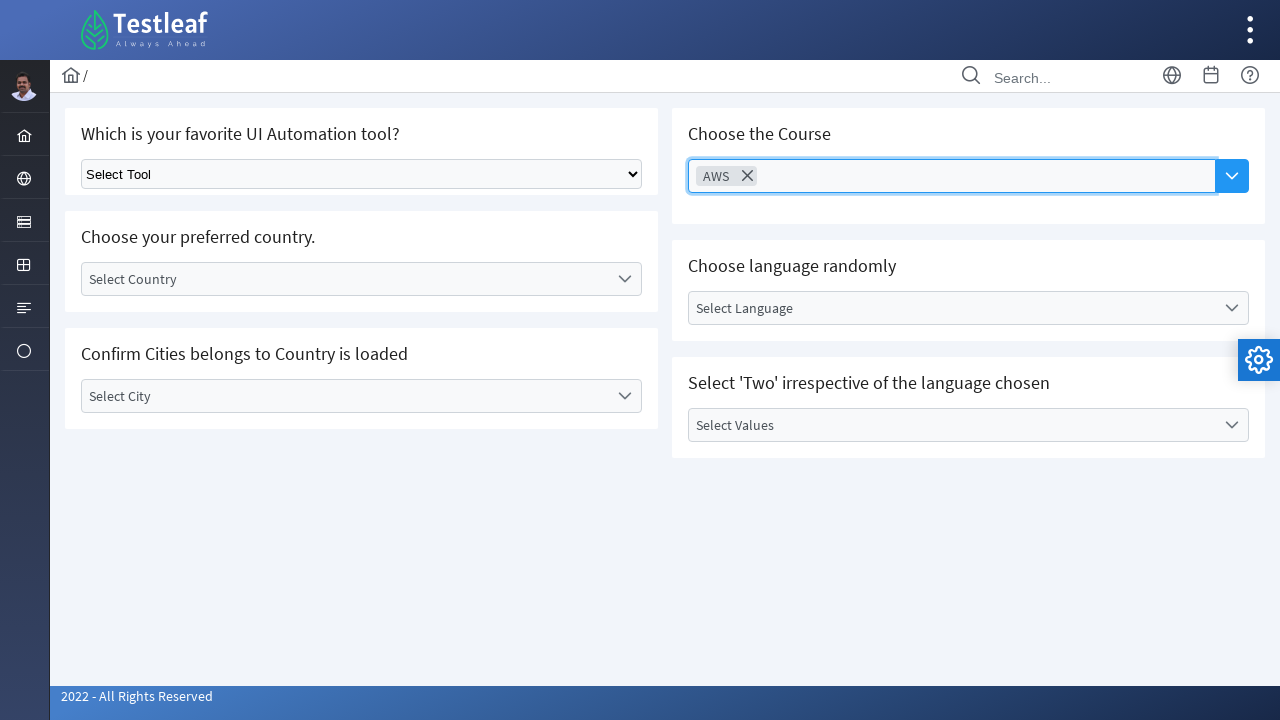